Tests radio button functionality by clicking each enabled radio button and verifying it becomes selected.

Starting URL: https://qa-practice.netlify.app/radiobuttons

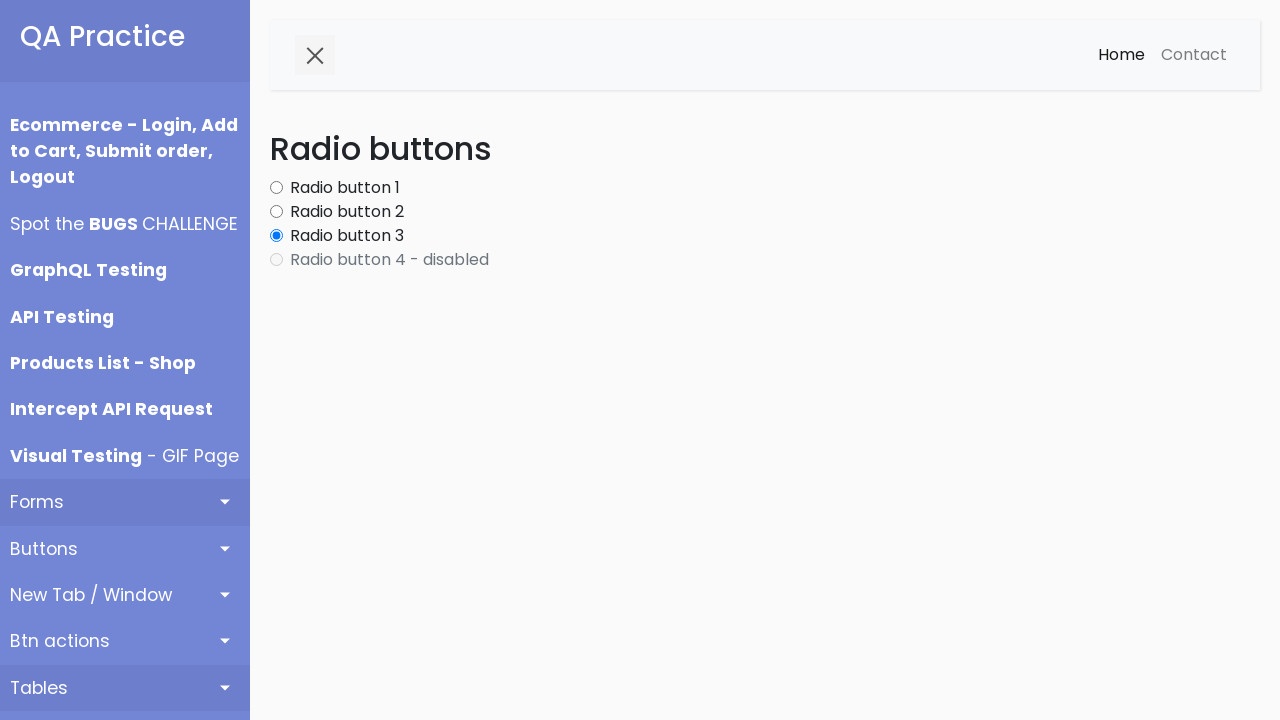

Navigated to radio buttons test page
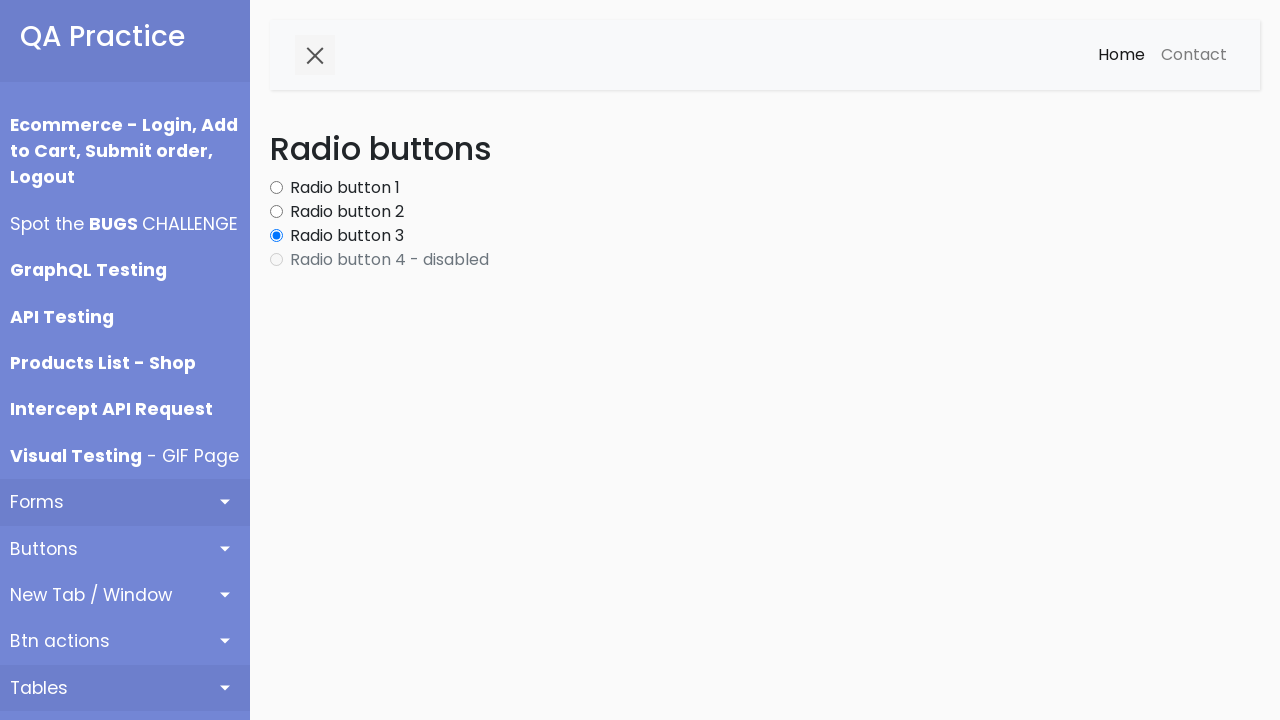

Located all radio button elements
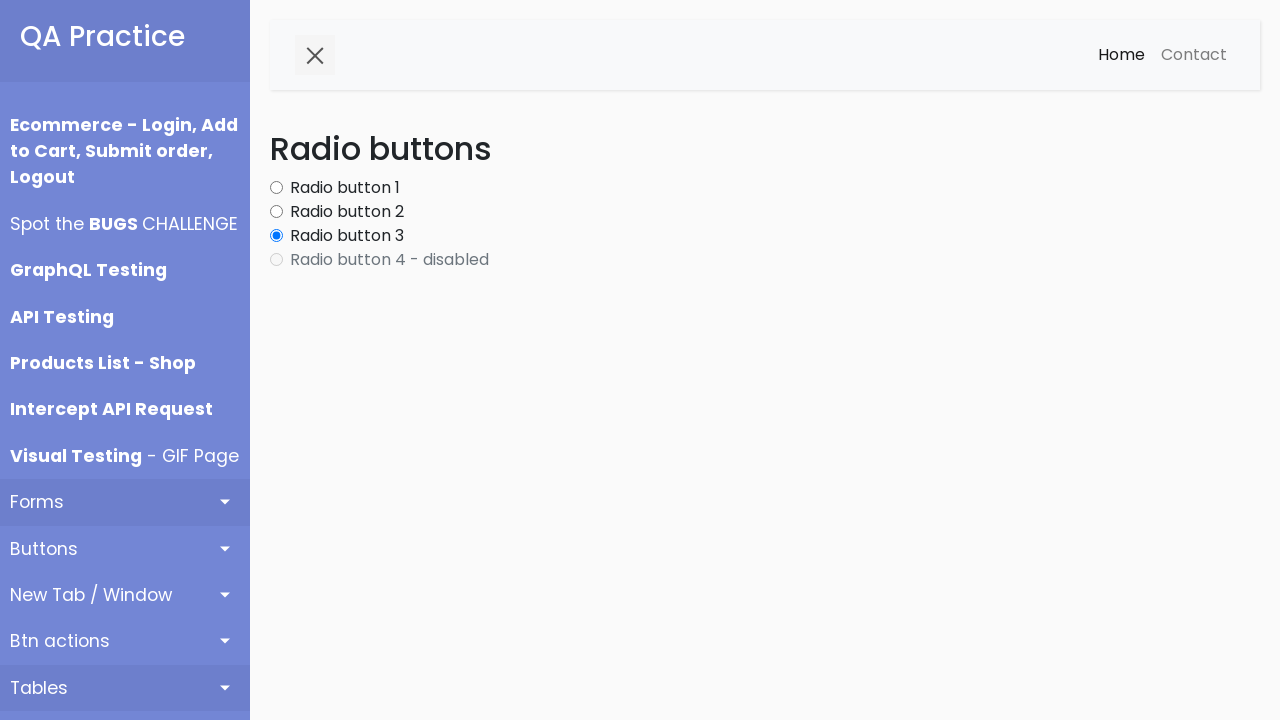

Clicked an enabled radio button at (276, 188) on .form-check-input >> nth=0
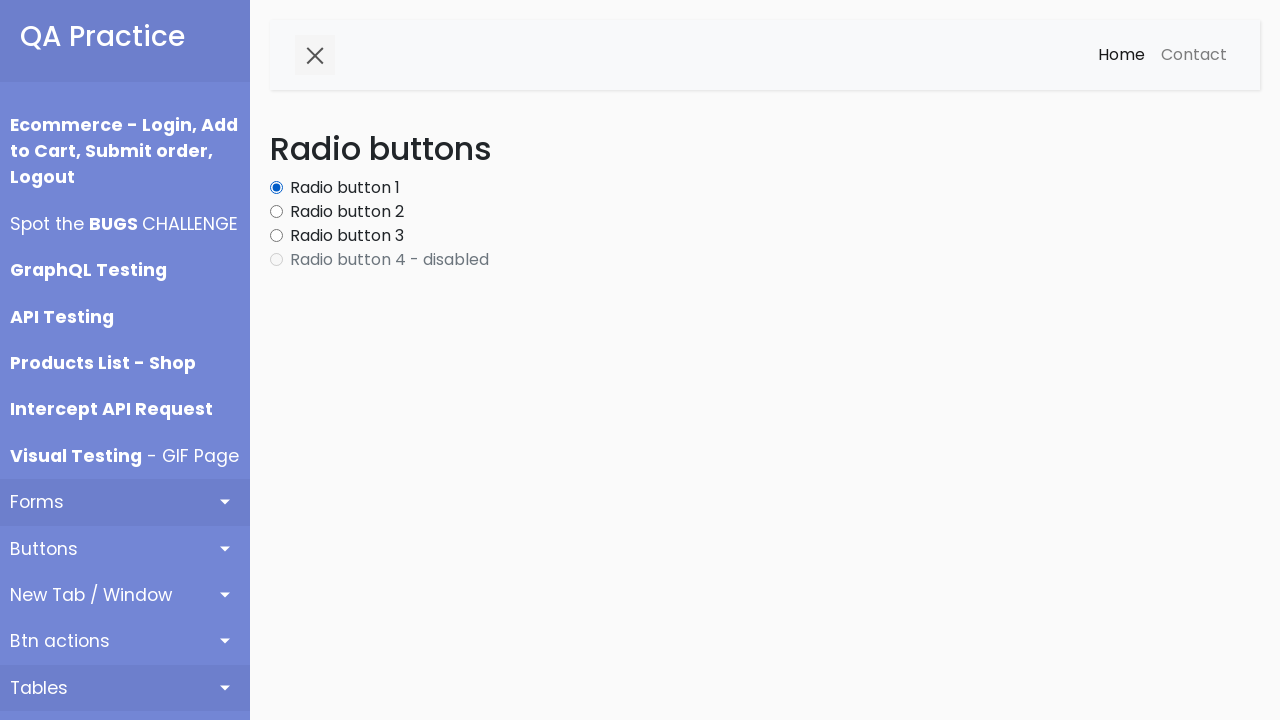

Verified radio button is selected
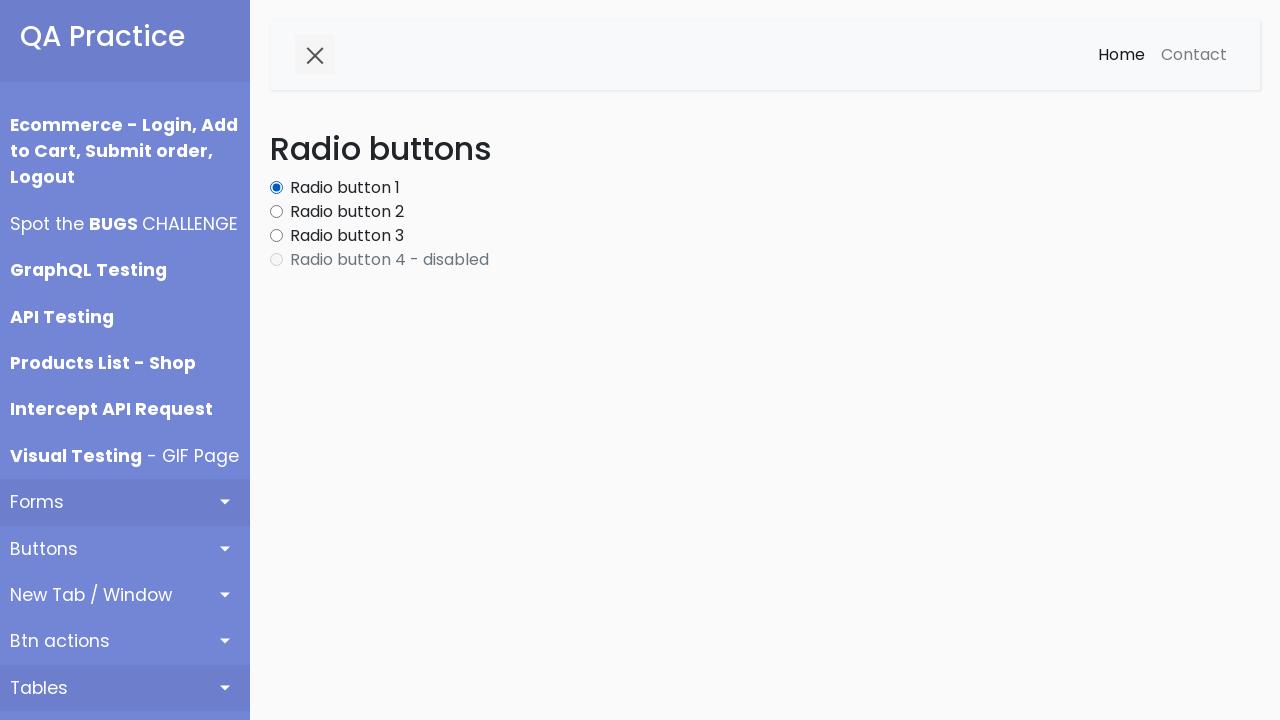

Clicked an enabled radio button at (276, 212) on .form-check-input >> nth=1
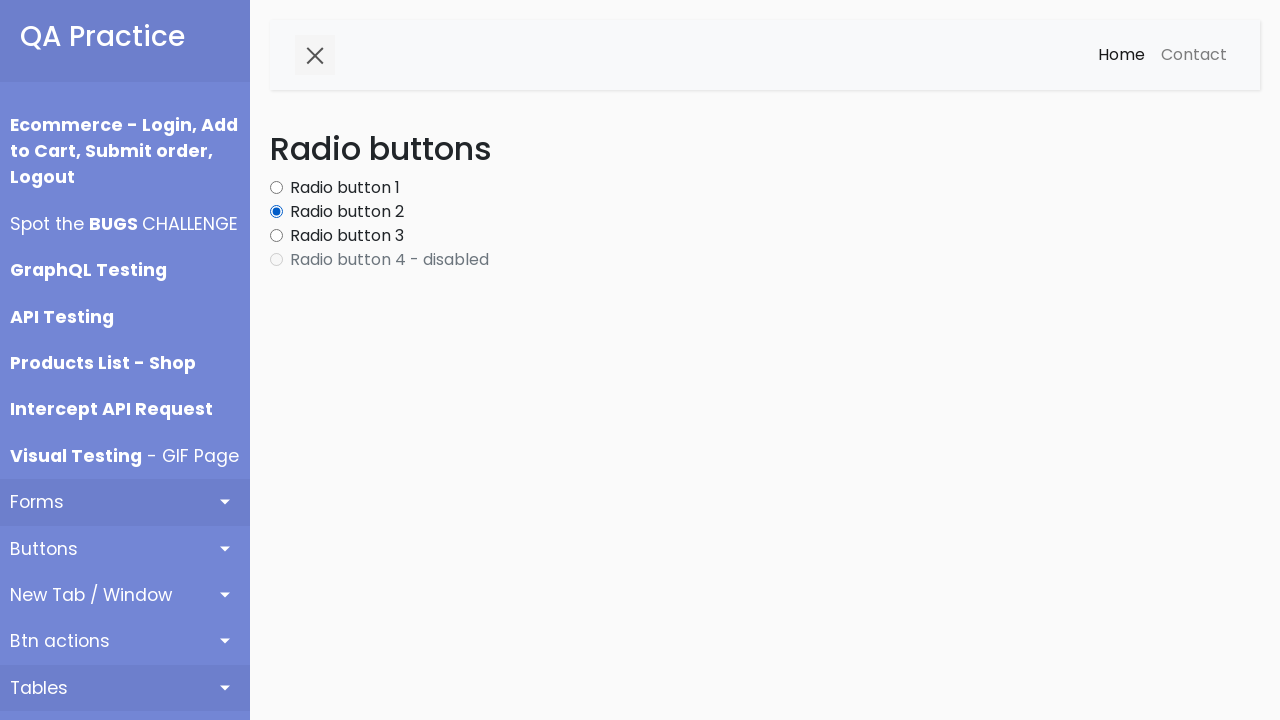

Verified radio button is selected
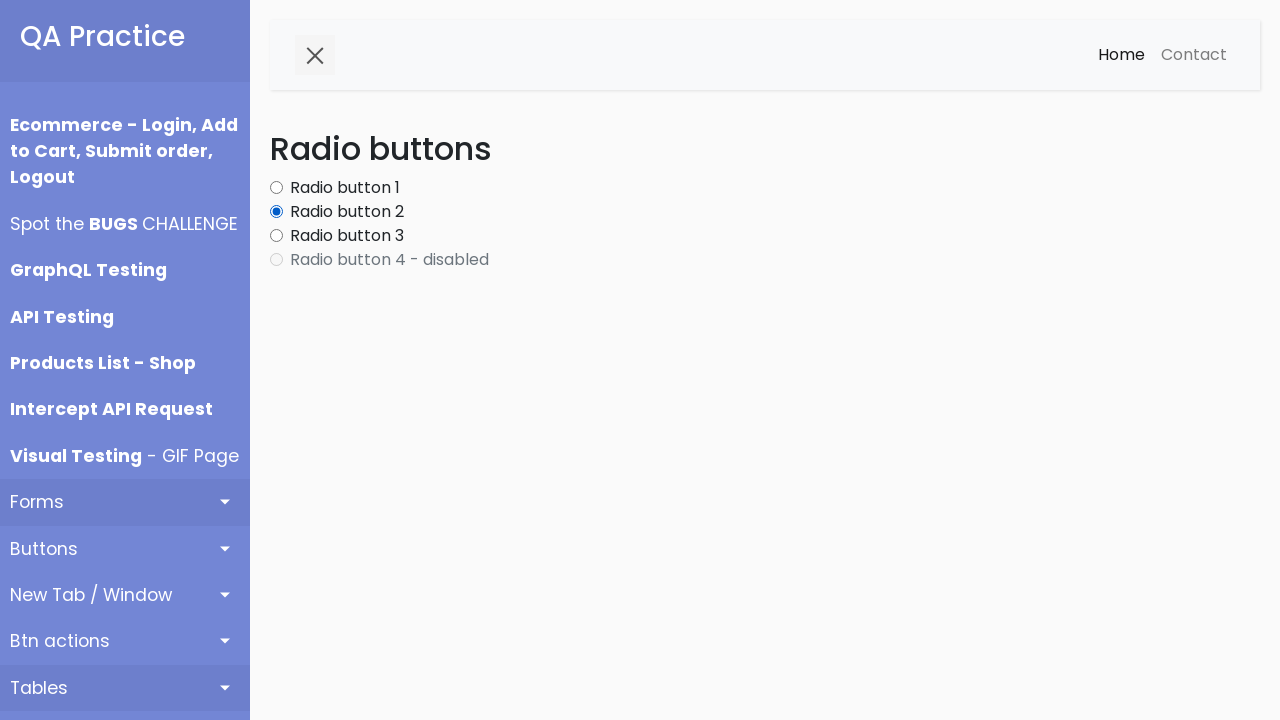

Clicked an enabled radio button at (276, 236) on .form-check-input >> nth=2
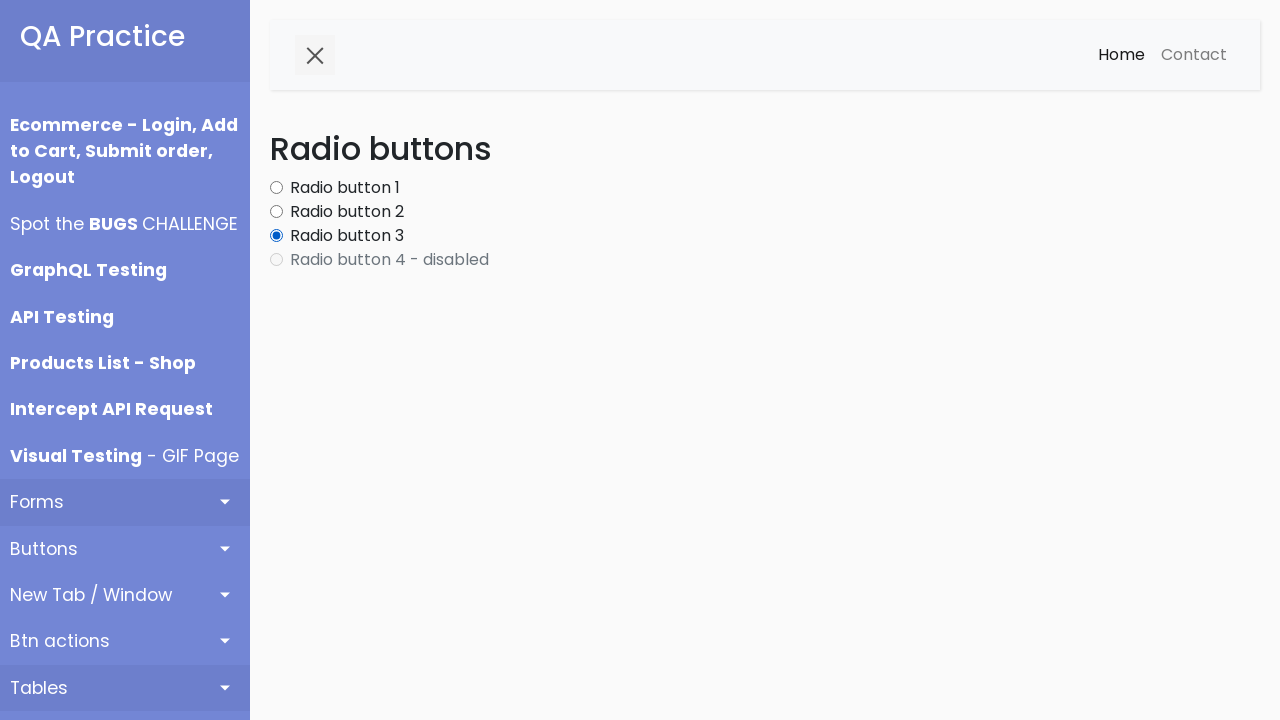

Verified radio button is selected
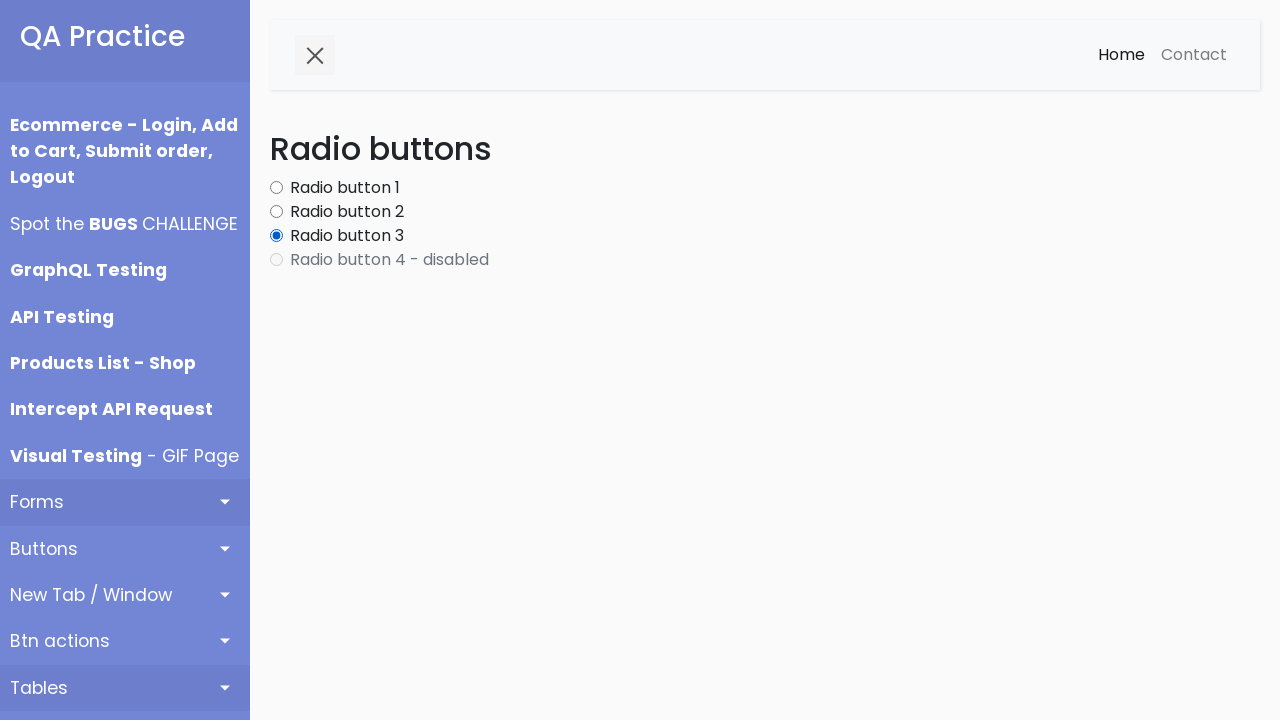

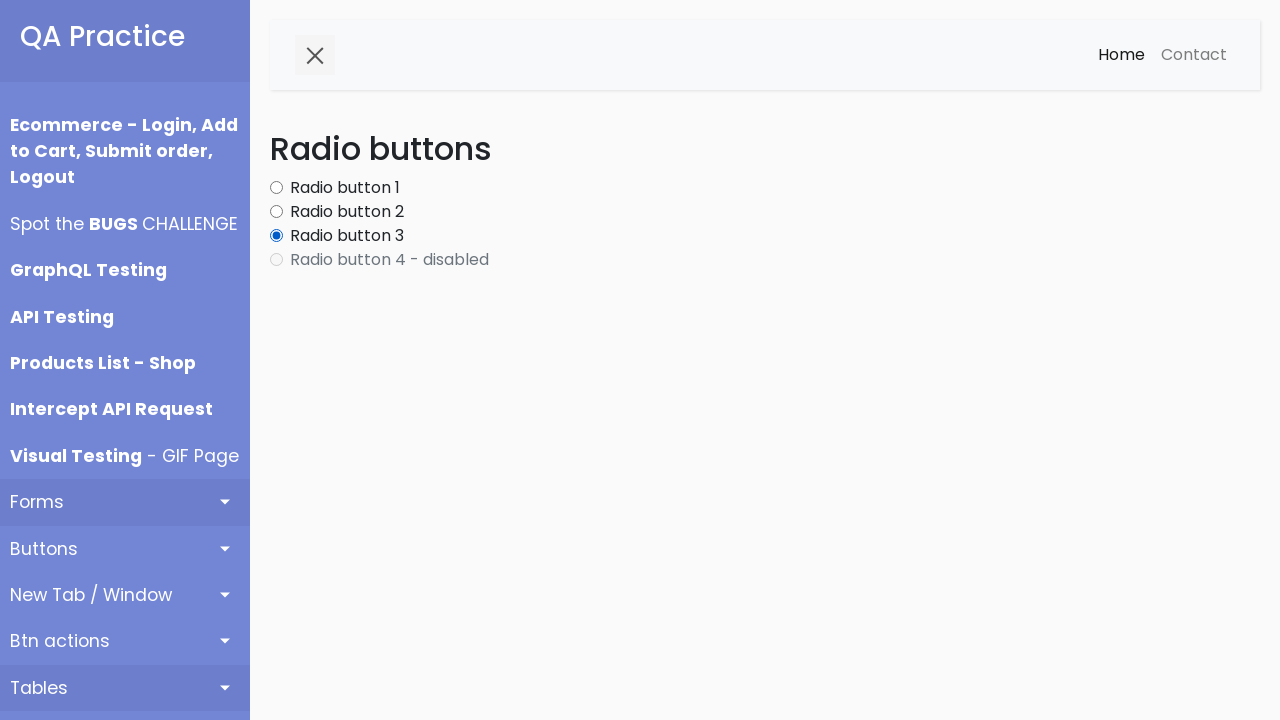